Navigates to the Automation Panda website, clicks on the About page link, and validates that the About page is displayed correctly by checking the page title.

Starting URL: https://automationpanda.com/

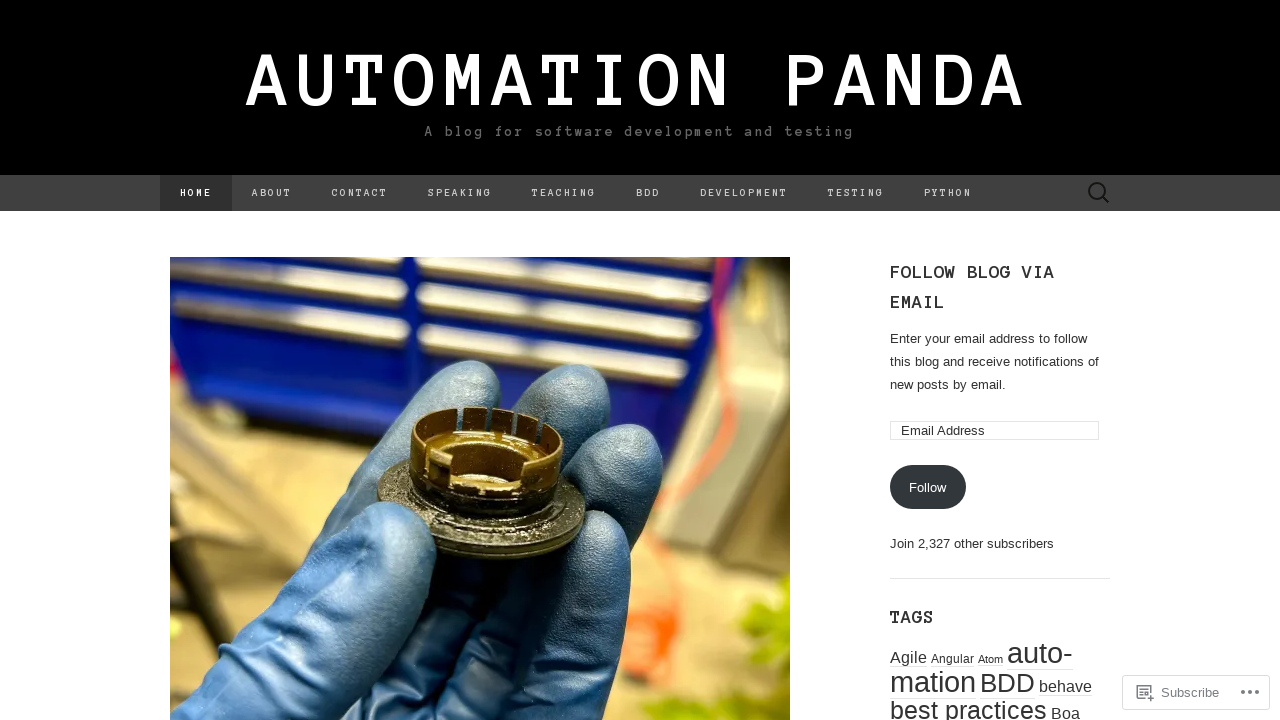

Navigated to Automation Panda website
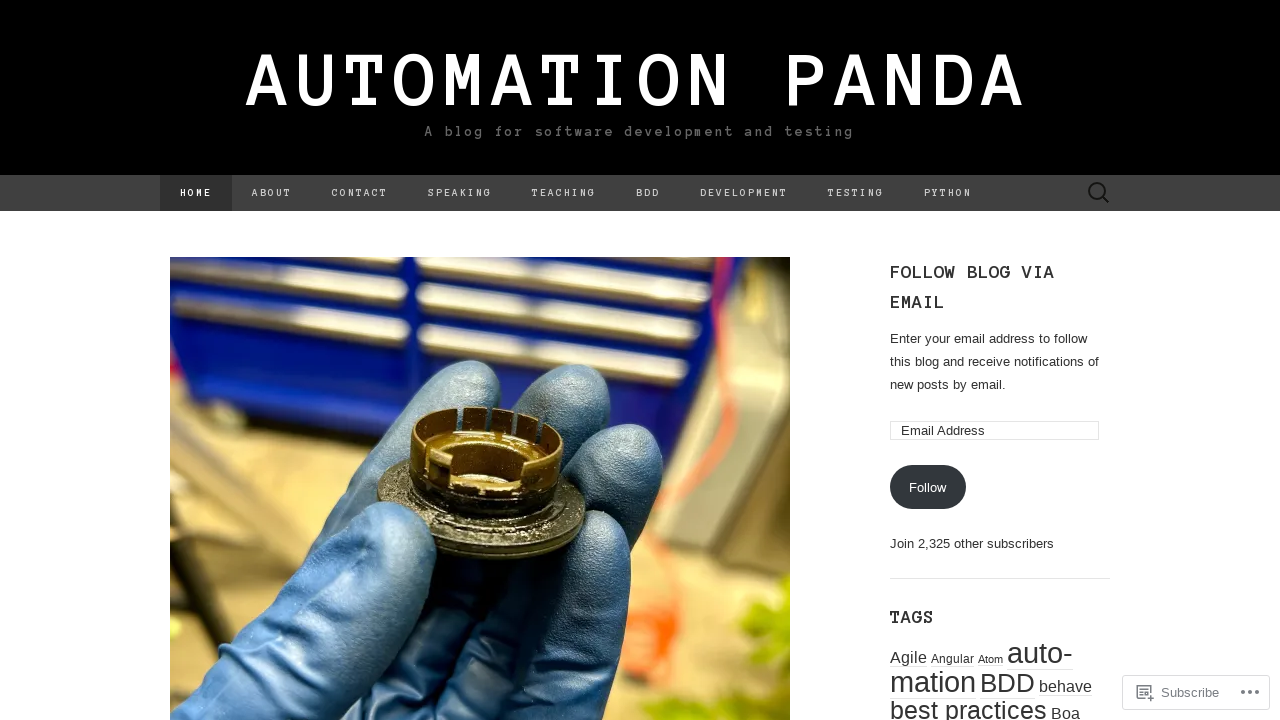

Clicked on the About page link at (272, 193) on [href="https://automationpanda.com/about/"]
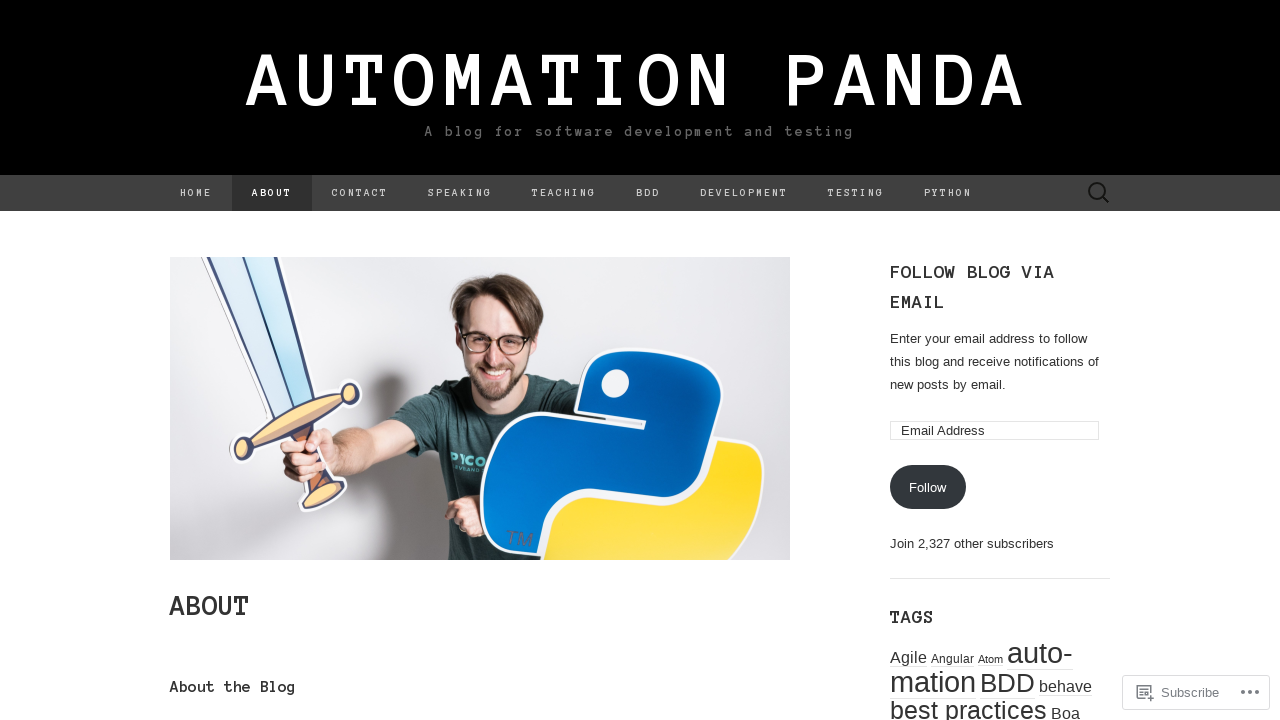

About page title element loaded
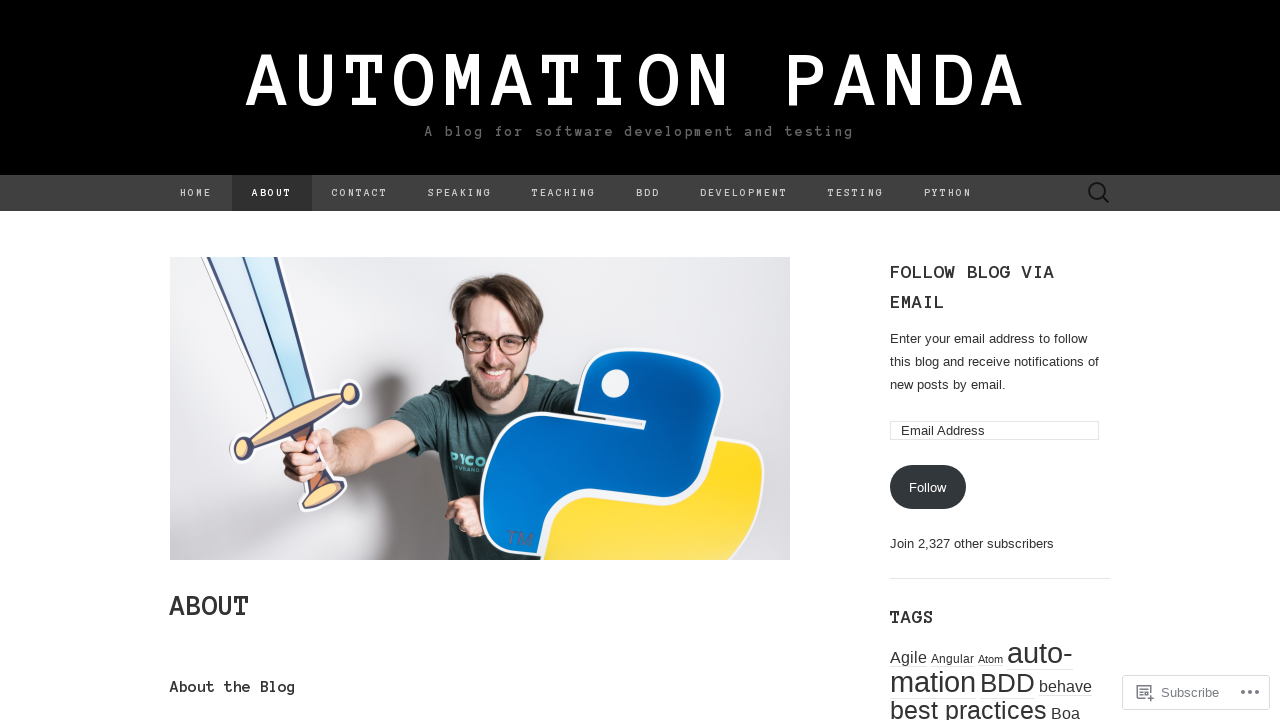

Retrieved page title: 'About'
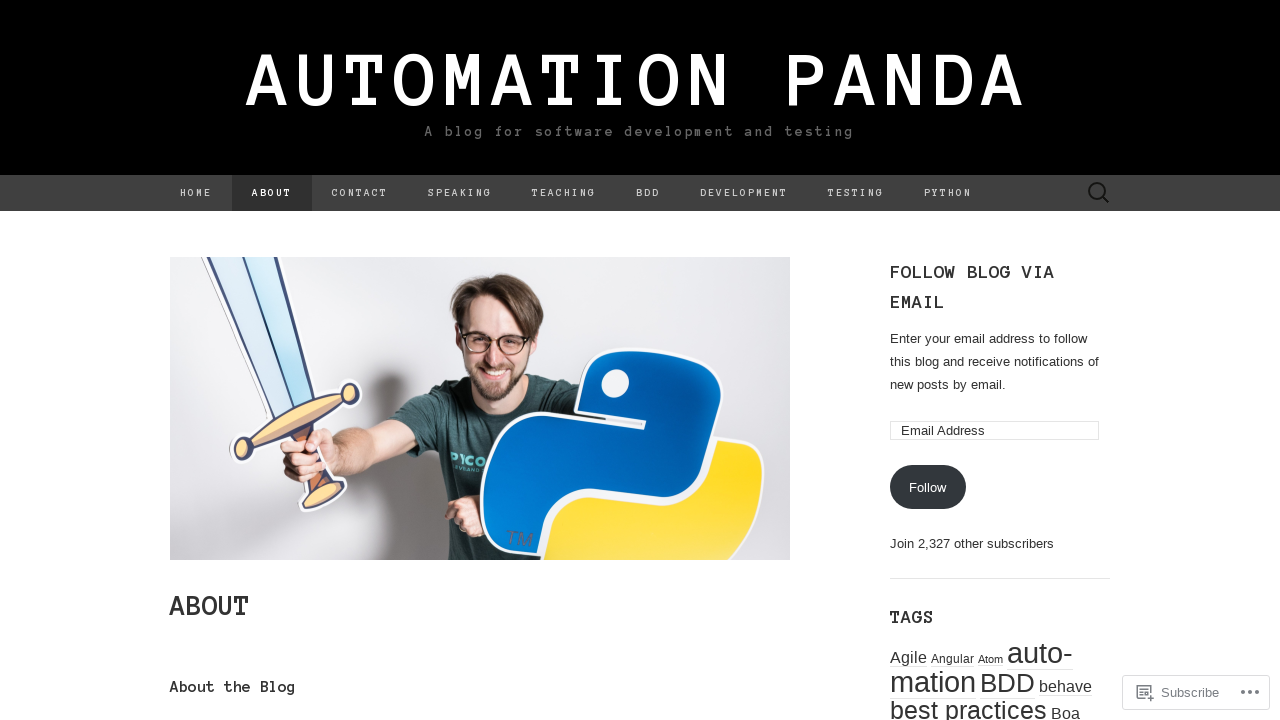

Validated that 'About' is present in page title
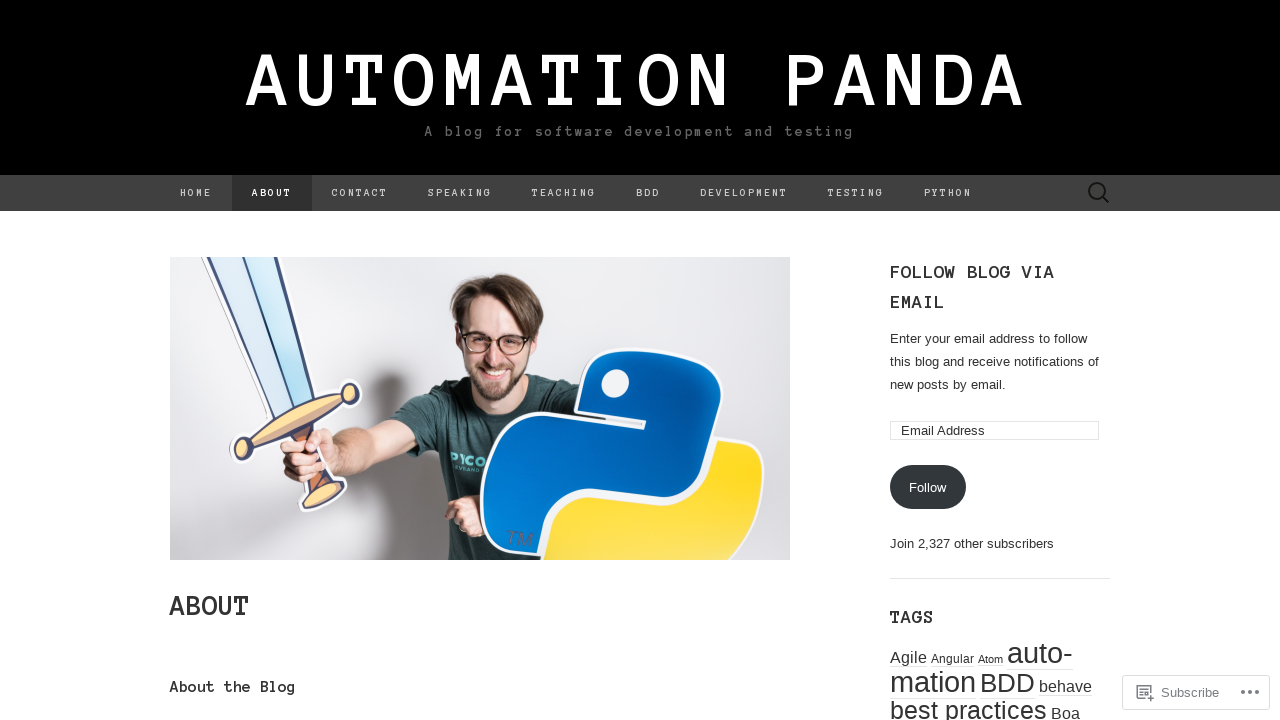

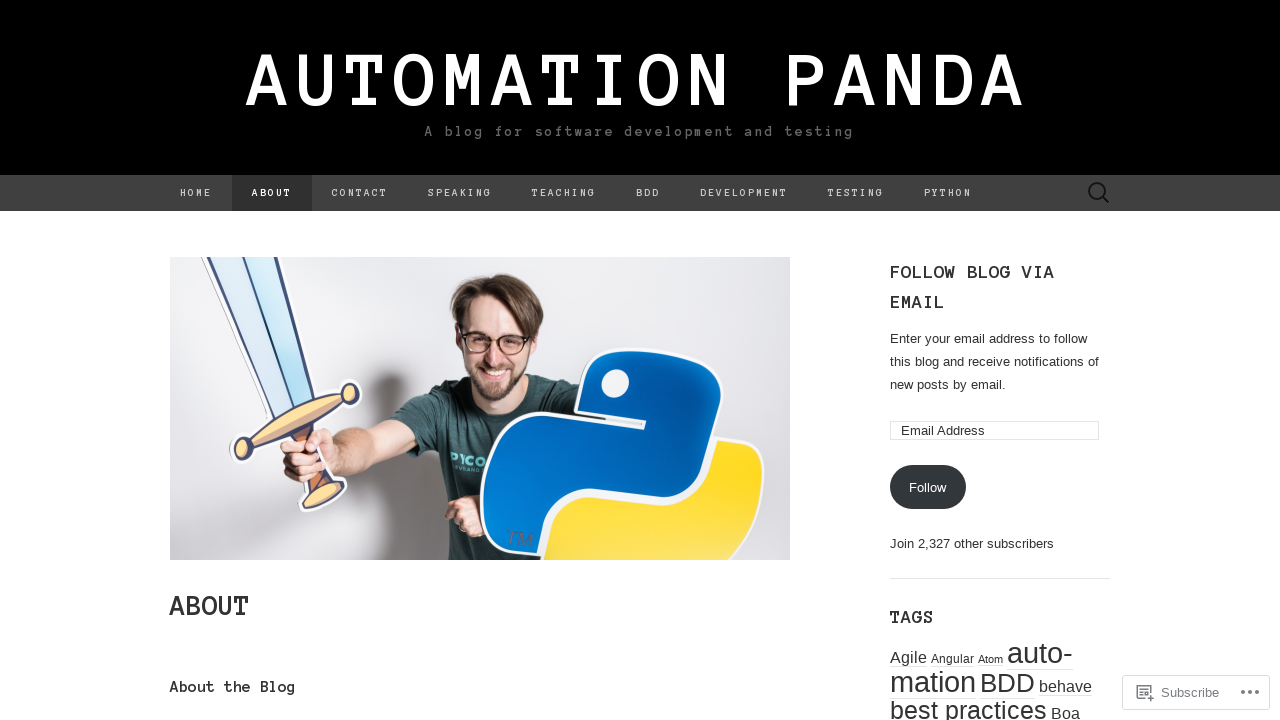